Tests filtering to display only active items

Starting URL: https://demo.playwright.dev/todomvc

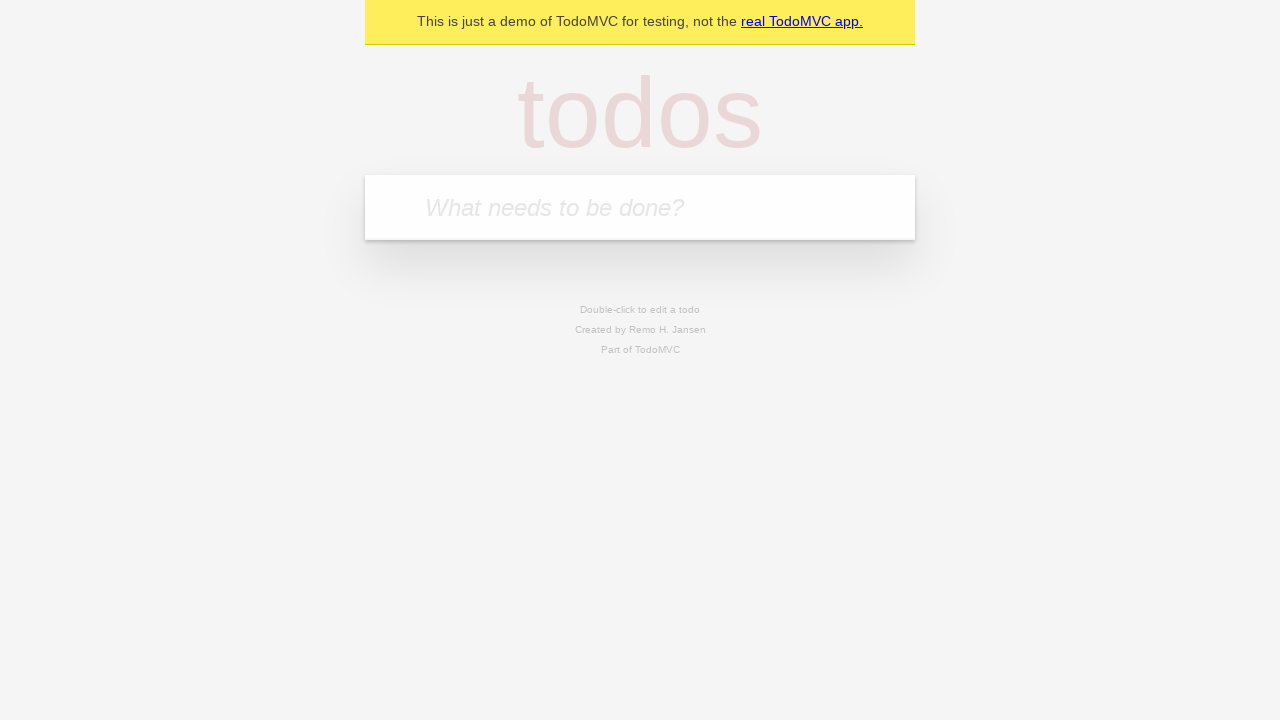

Filled new todo input with 'buy some cheese' on .new-todo
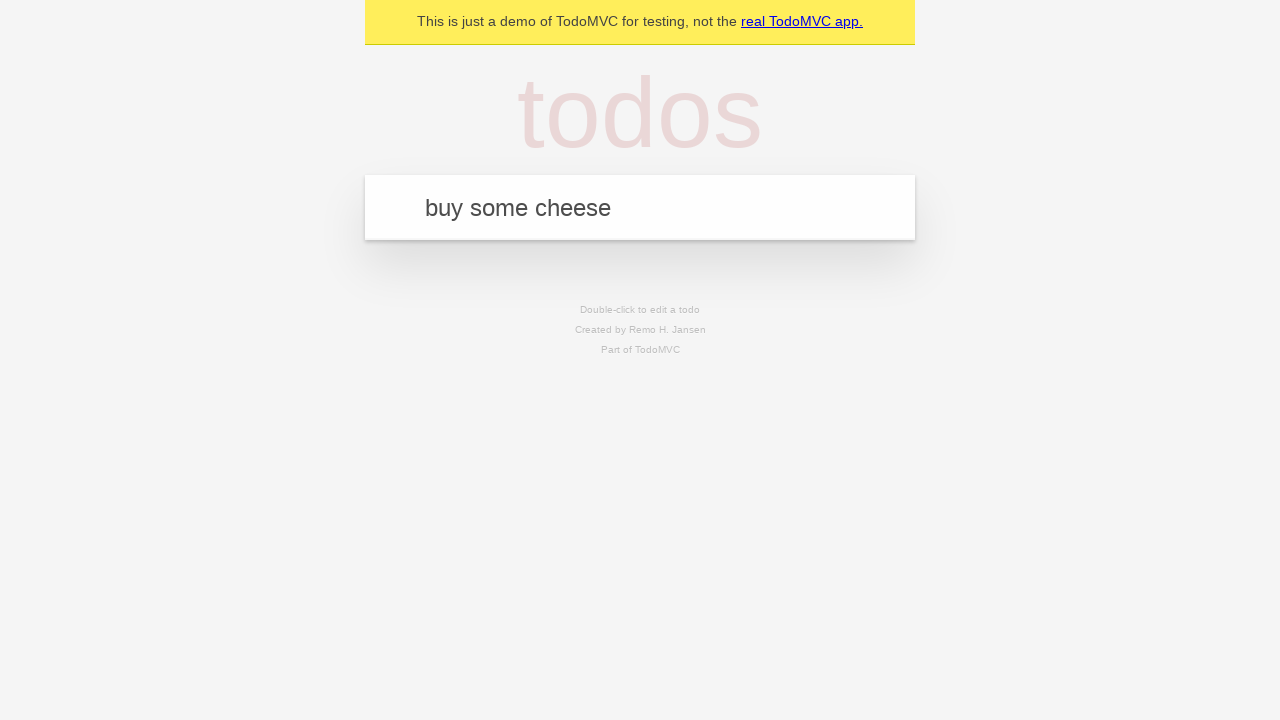

Pressed Enter to add first todo item on .new-todo
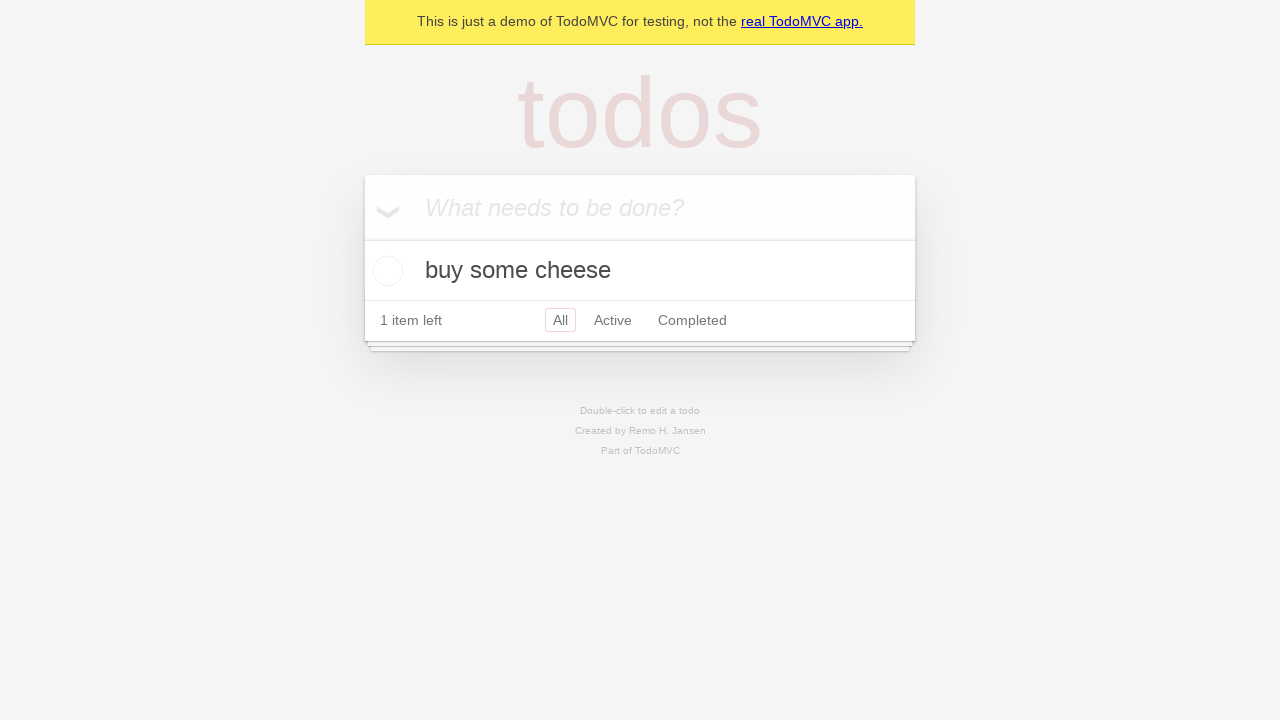

Filled new todo input with 'feed the cat' on .new-todo
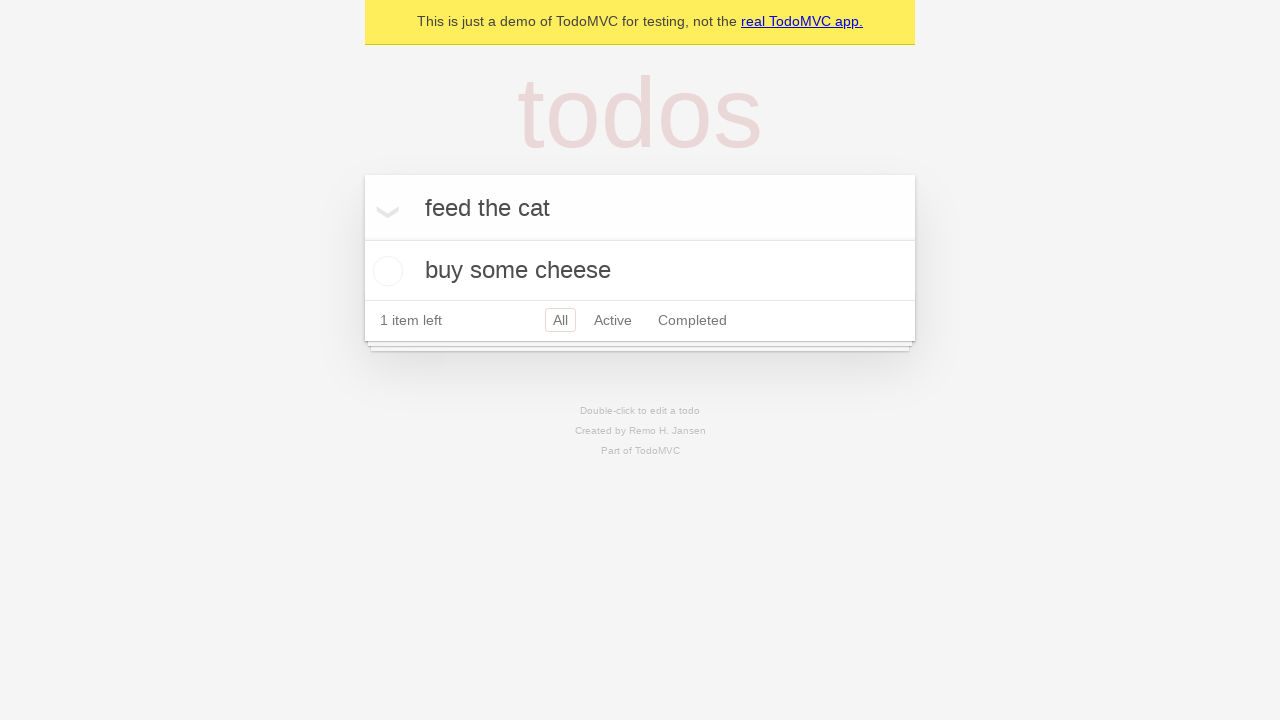

Pressed Enter to add second todo item on .new-todo
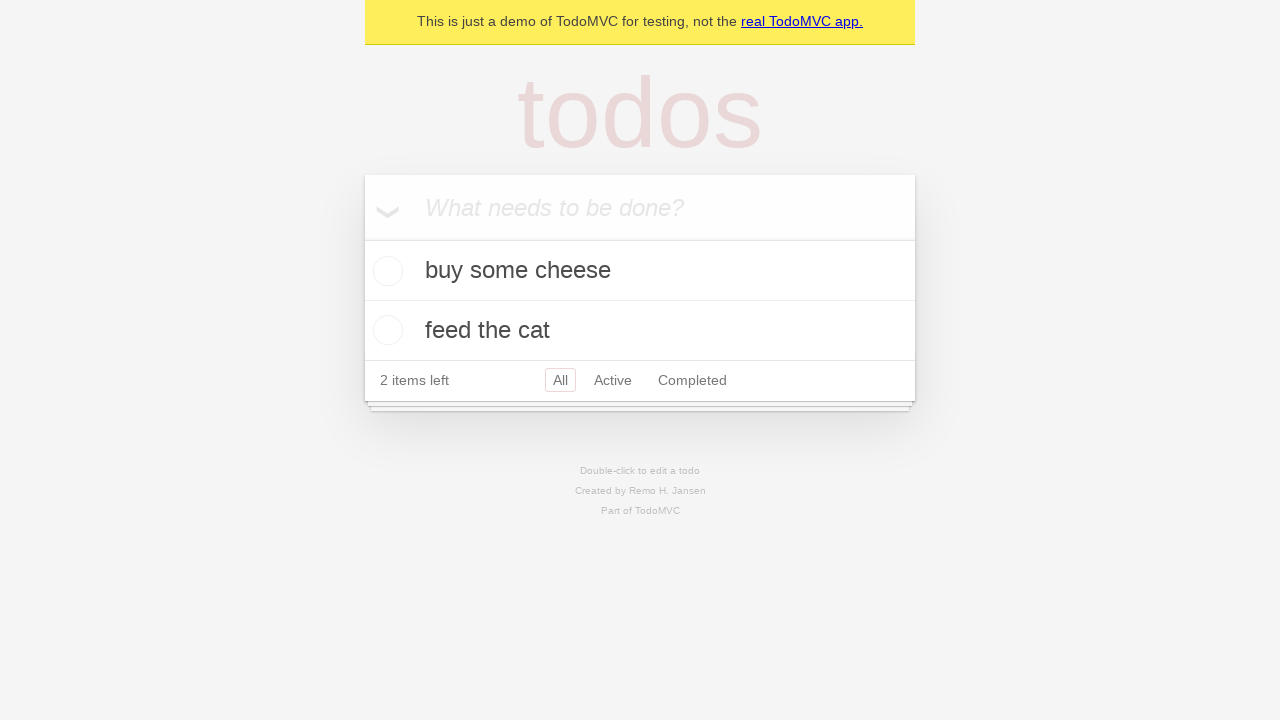

Filled new todo input with 'book a doctors appointment' on .new-todo
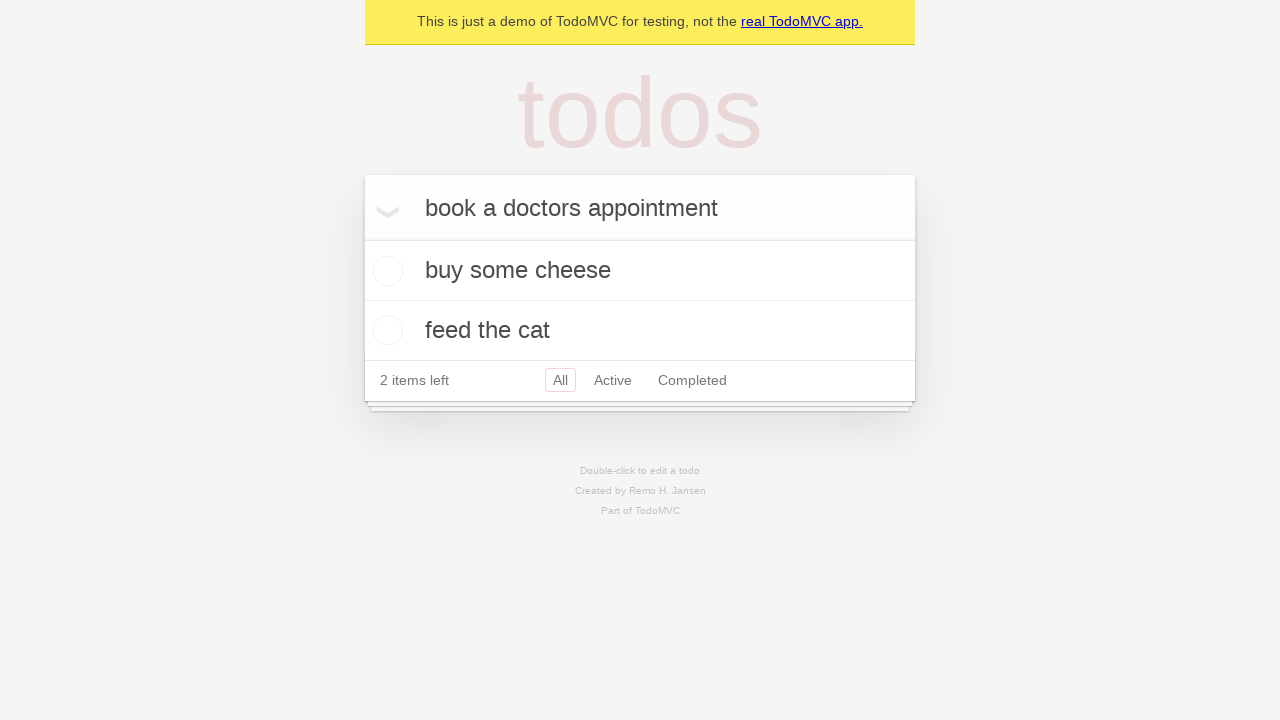

Pressed Enter to add third todo item on .new-todo
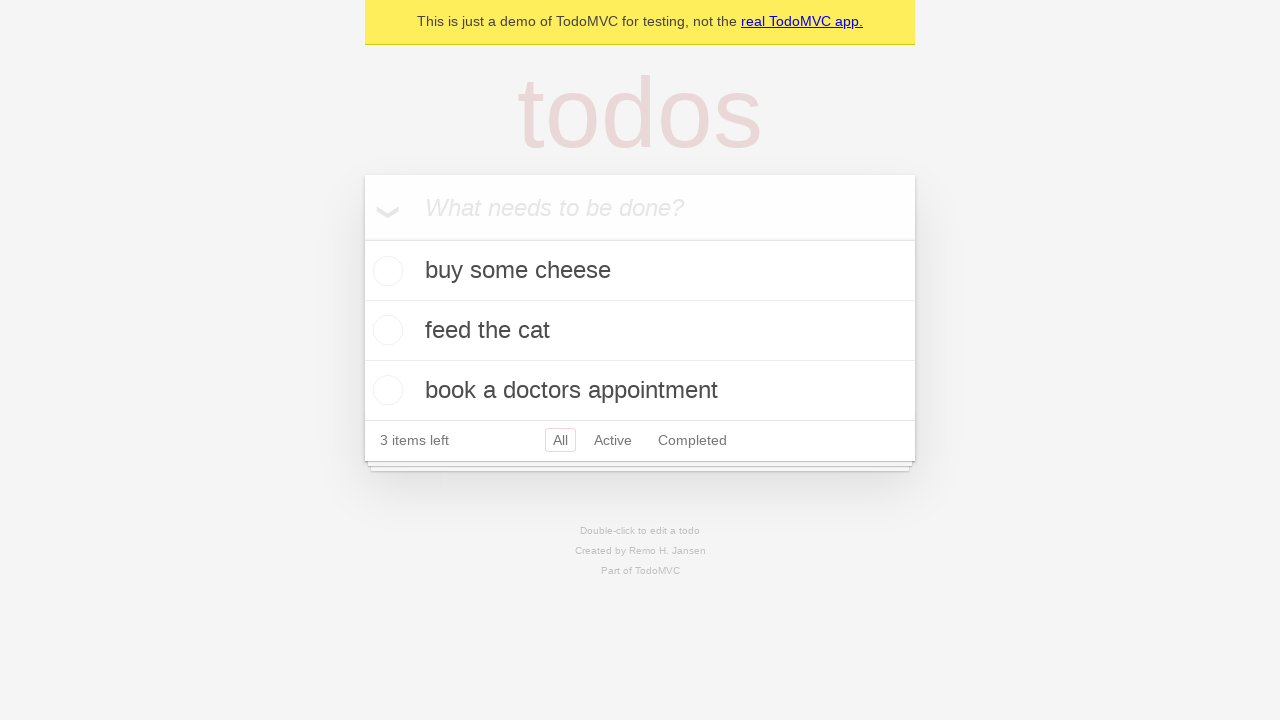

Checked the second todo item as complete at (385, 330) on .todo-list li .toggle >> nth=1
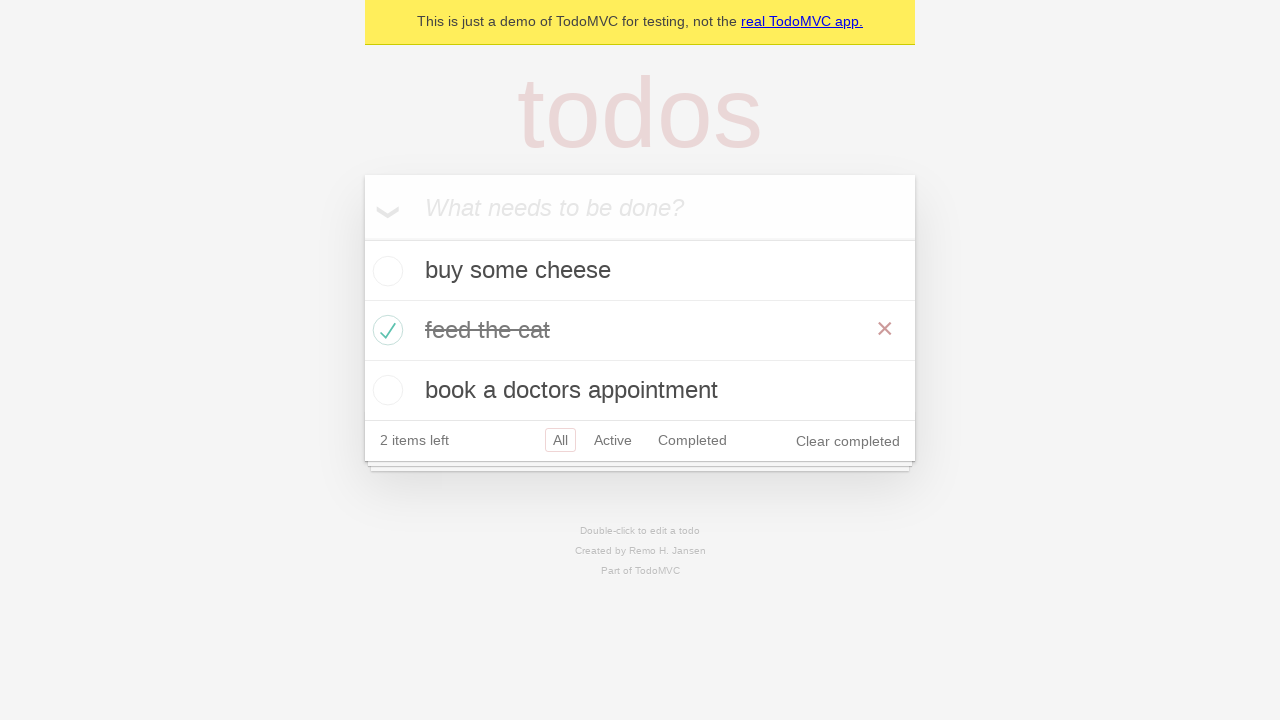

Clicked Active filter to display only active items at (613, 440) on .filters >> text=Active
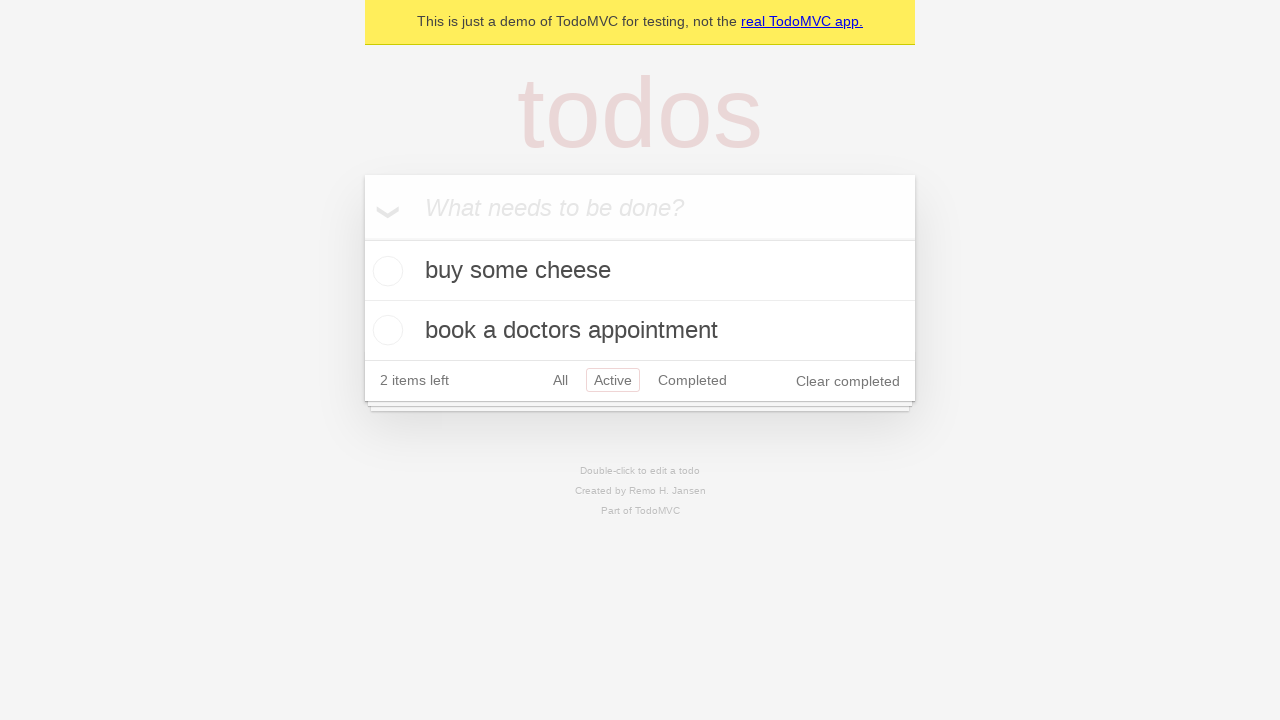

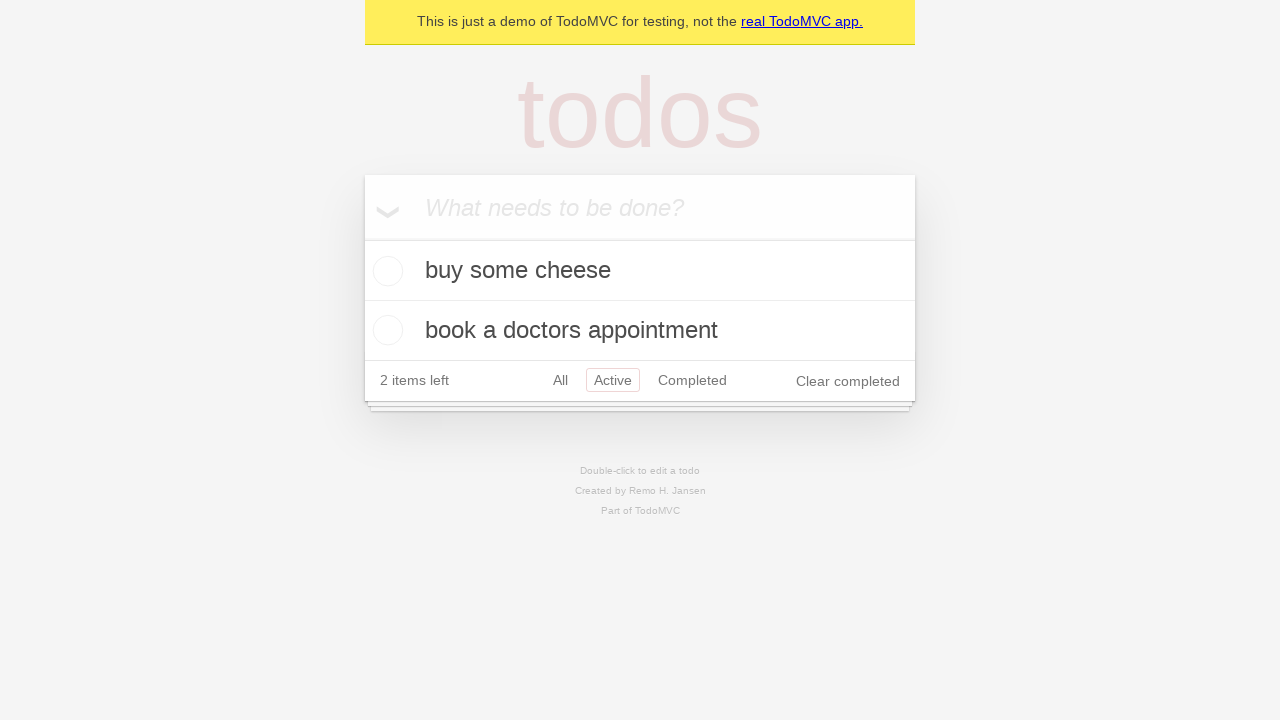